Tests dynamic content loading by clicking a start button and waiting for hidden content to become visible

Starting URL: https://the-internet.herokuapp.com/dynamic_loading/1

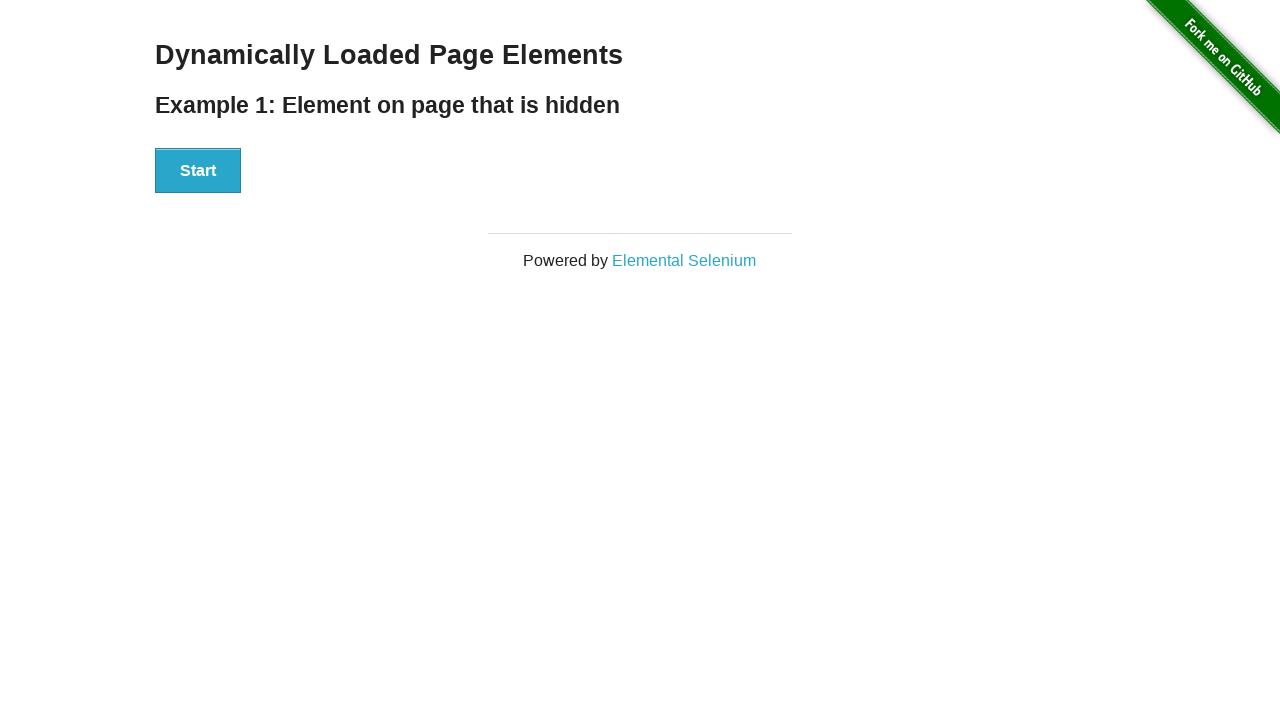

Clicked the Start button to trigger dynamic content loading at (198, 171) on xpath=//div[@id='start']/button
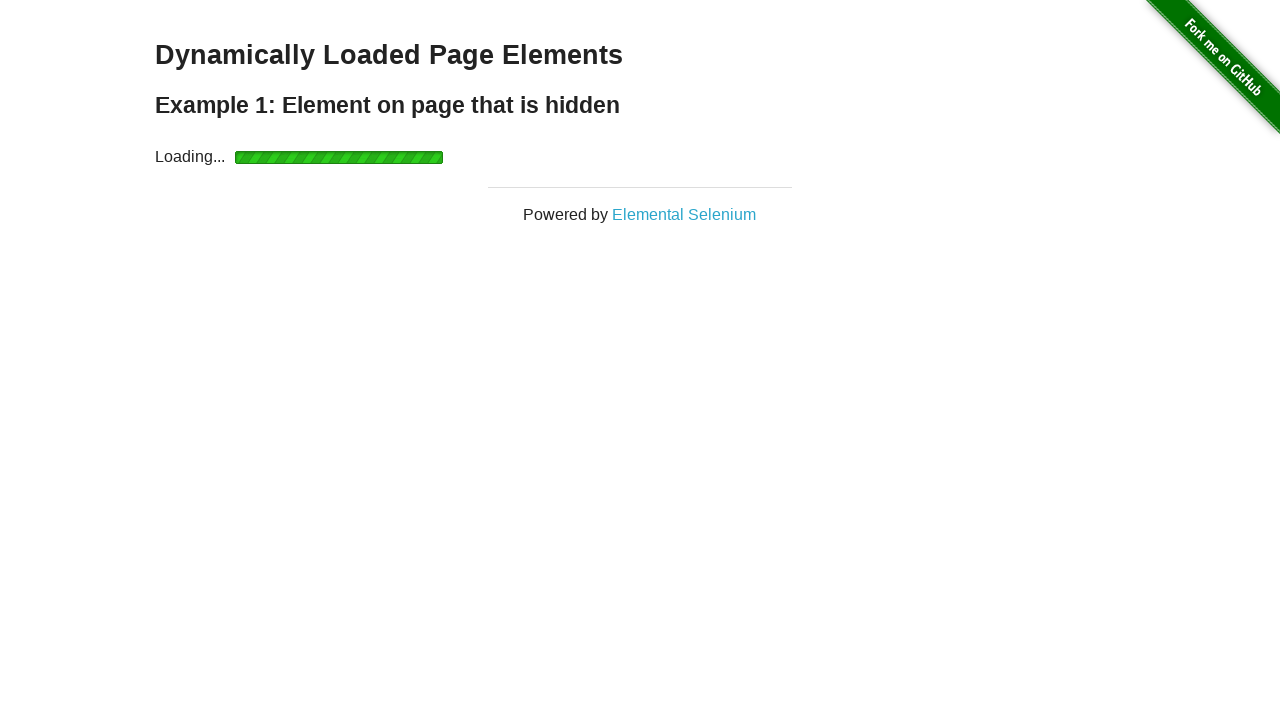

Dynamic content became visible after waiting
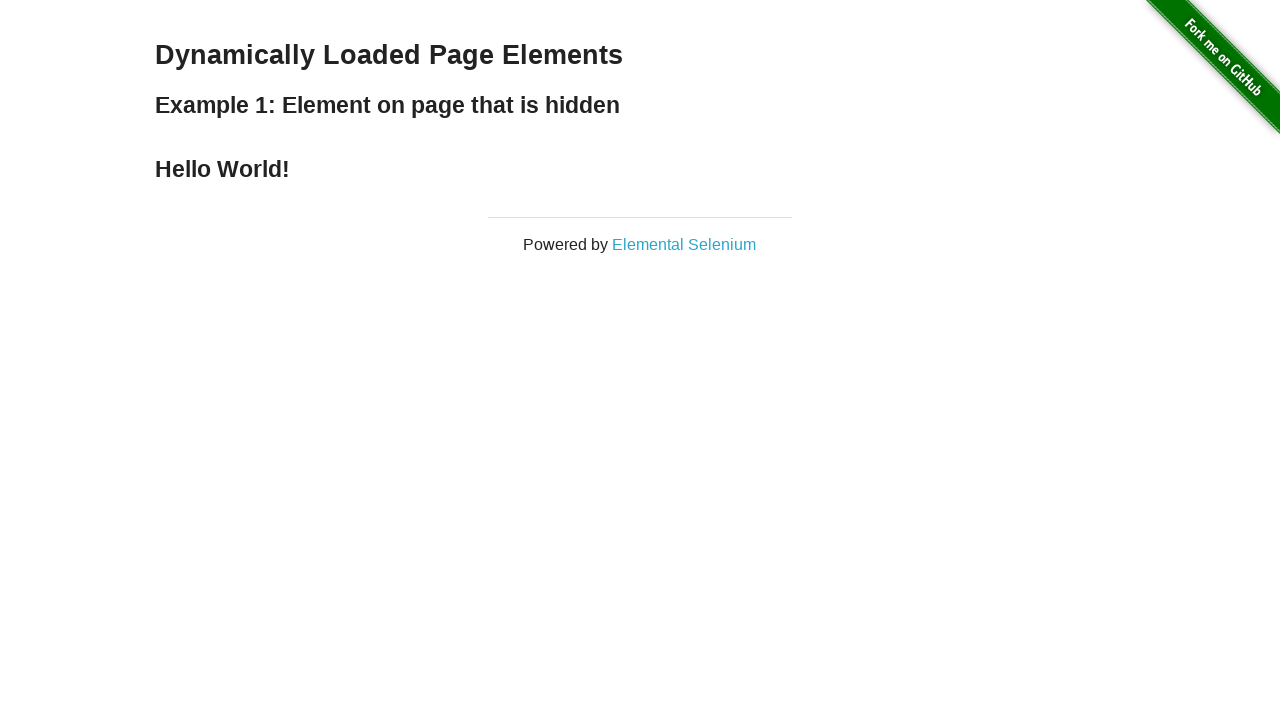

Retrieved text content from dynamically loaded element: '
    Hello World!
  '
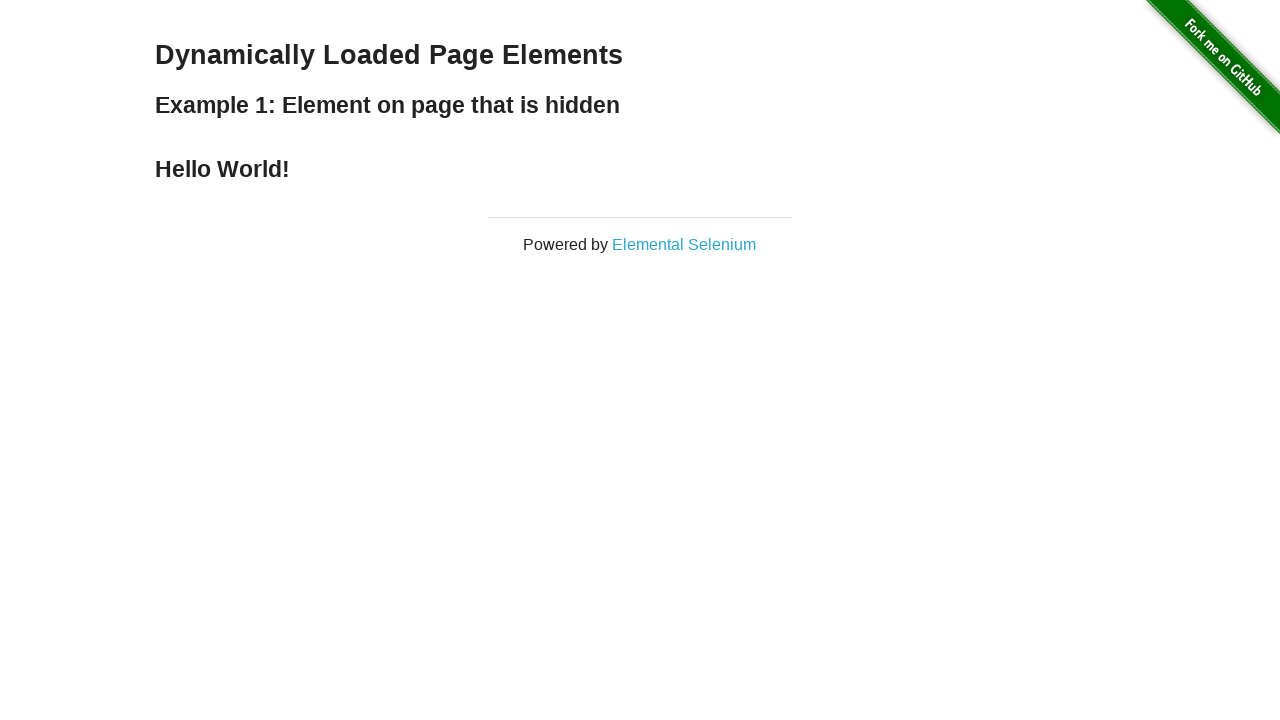

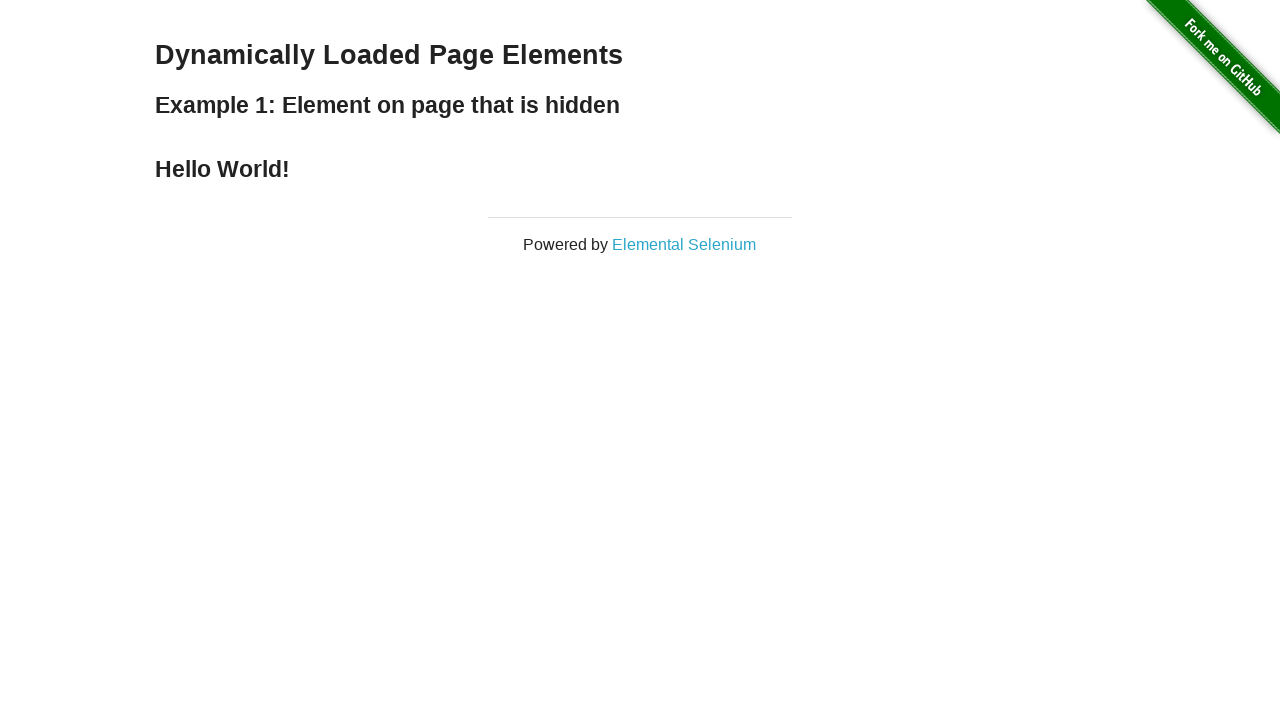